Tests the selection state of form input elements (radio buttons/checkboxes) on an HTML forms demo page by checking if each of three inputs is selected.

Starting URL: https://echoecho.com/htmlforms10.htm

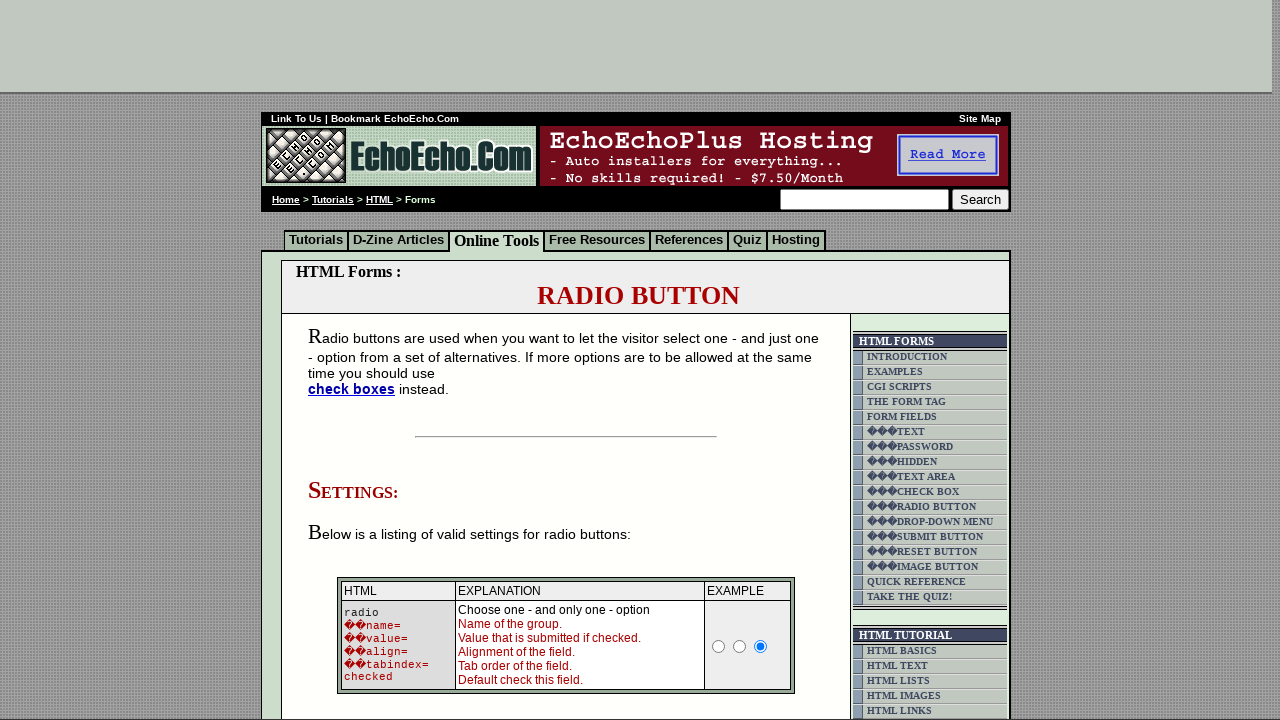

Located first form input element
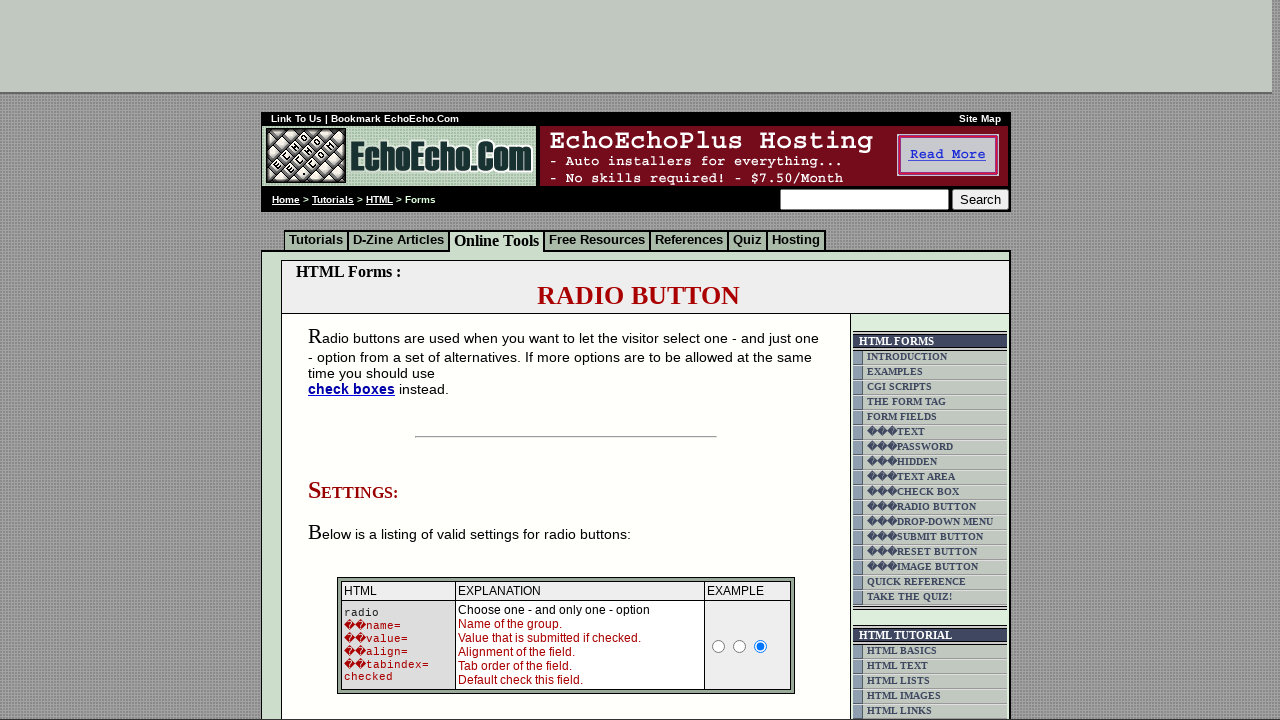

Waited for first input element to be attached
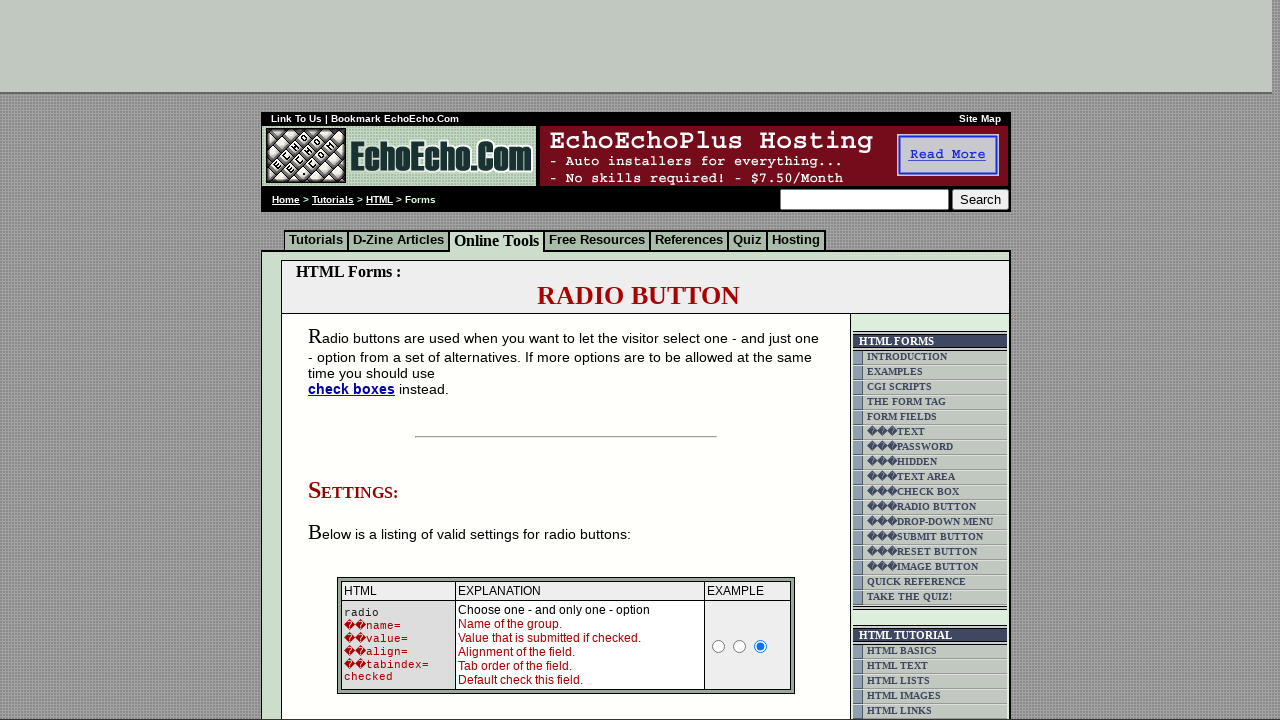

Checked selection state of first input: False
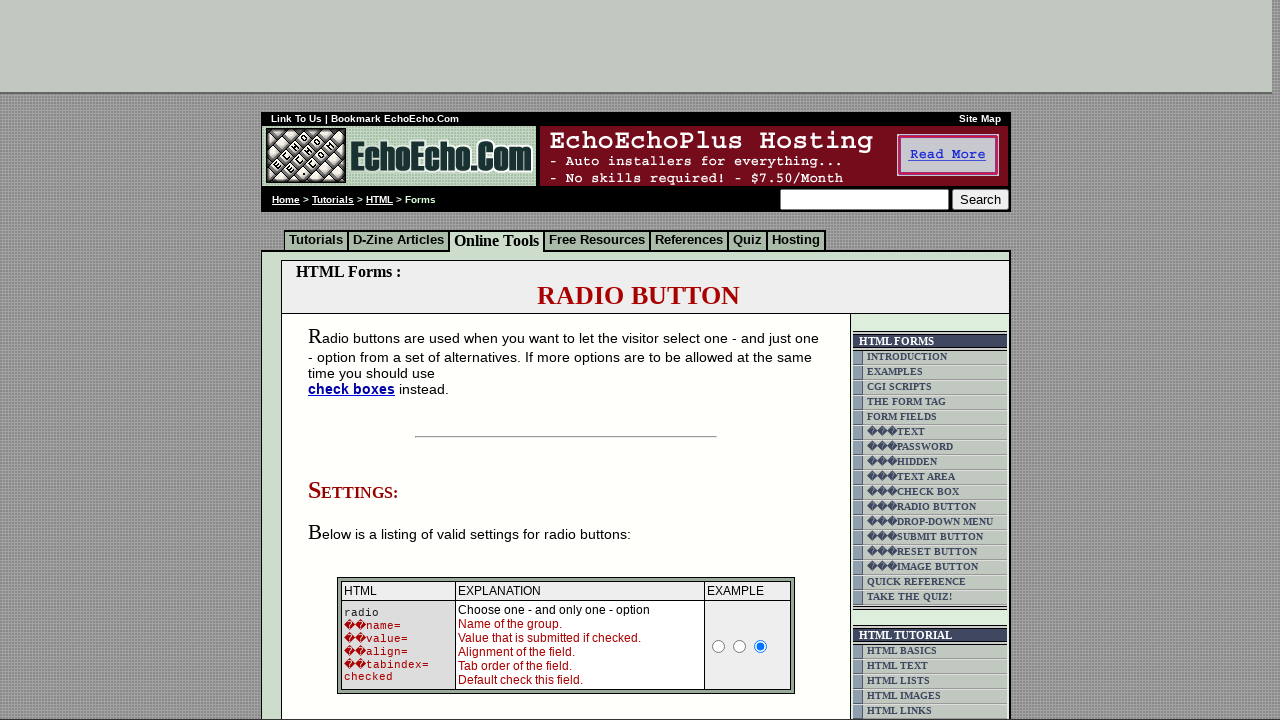

Located second form input element
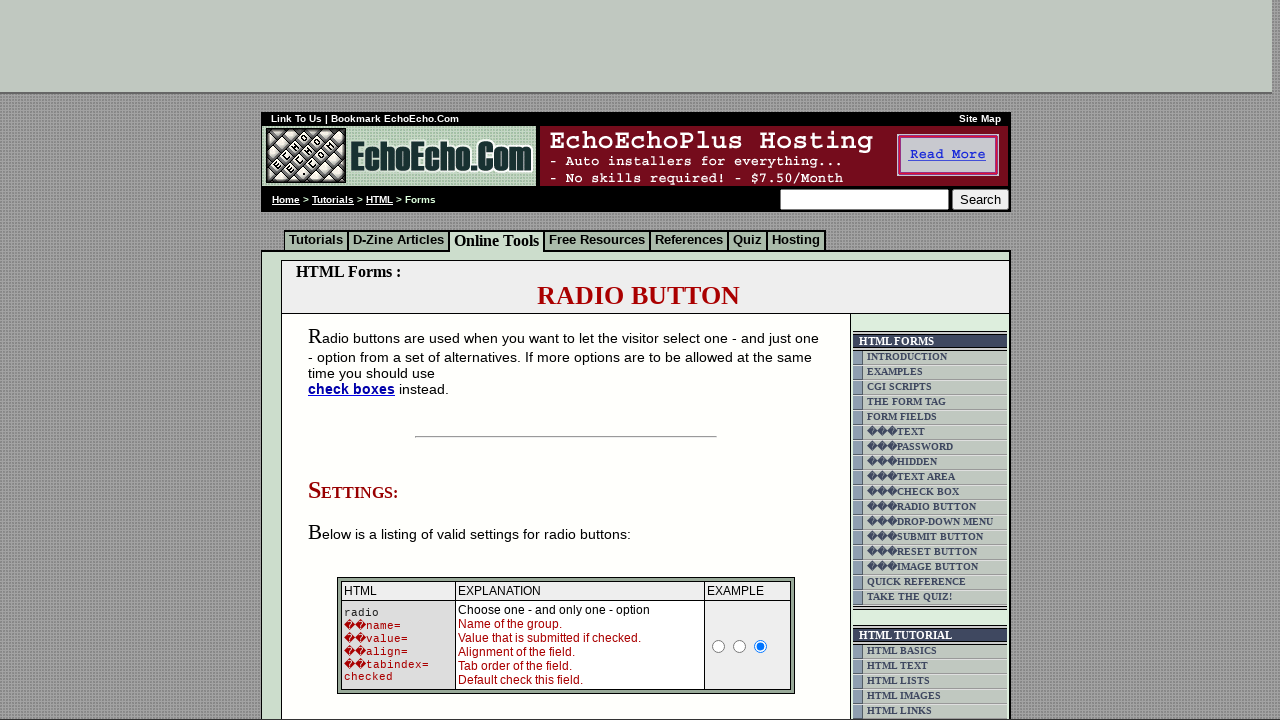

Checked selection state of second input: True
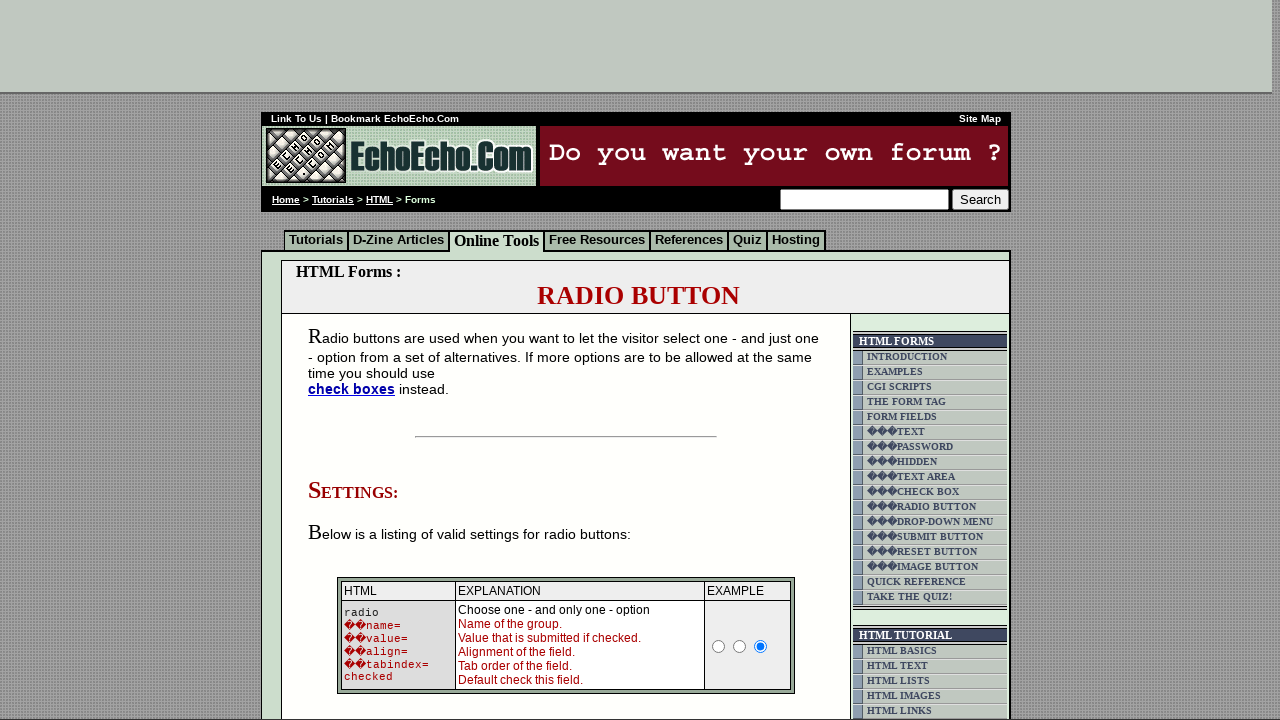

Located third form input element
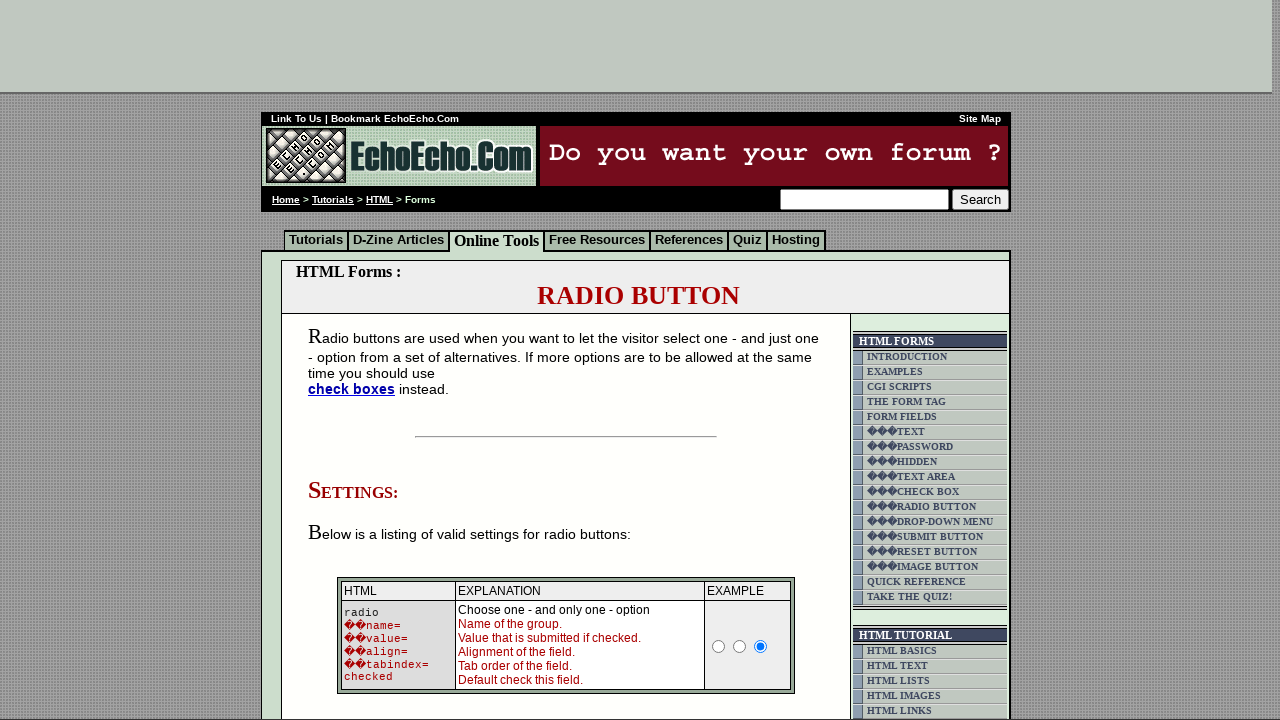

Checked selection state of third input: False
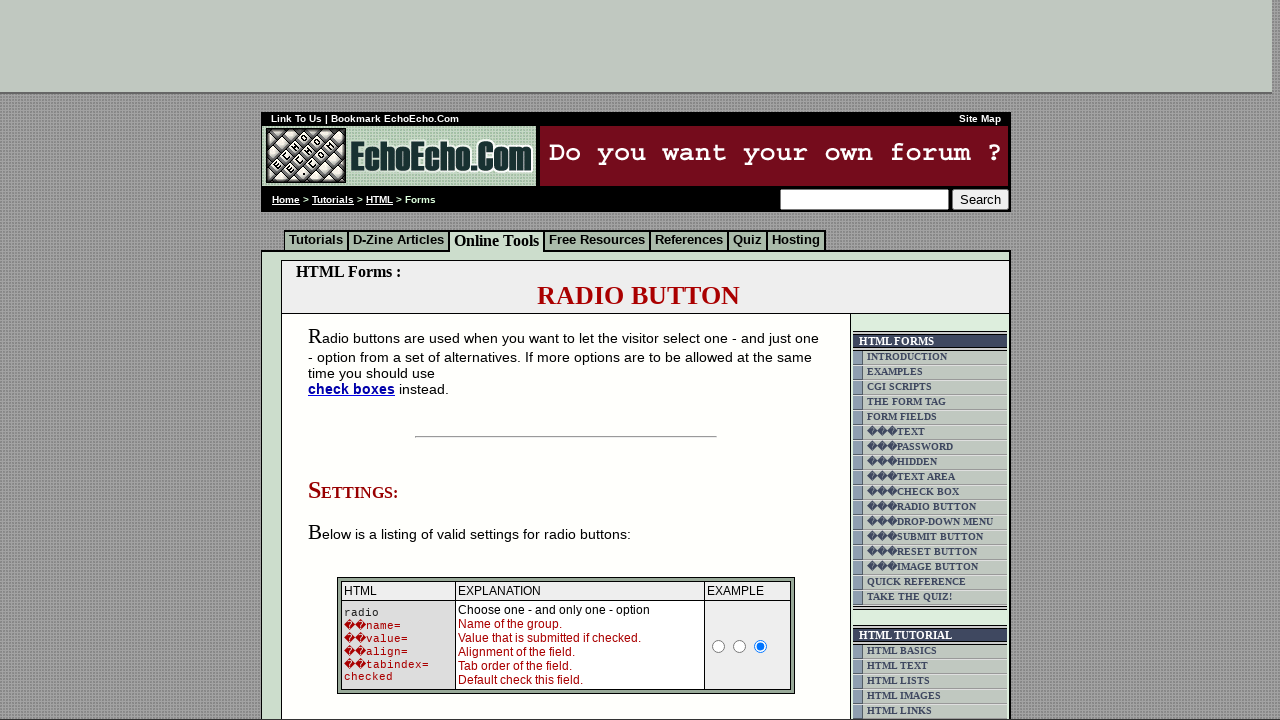

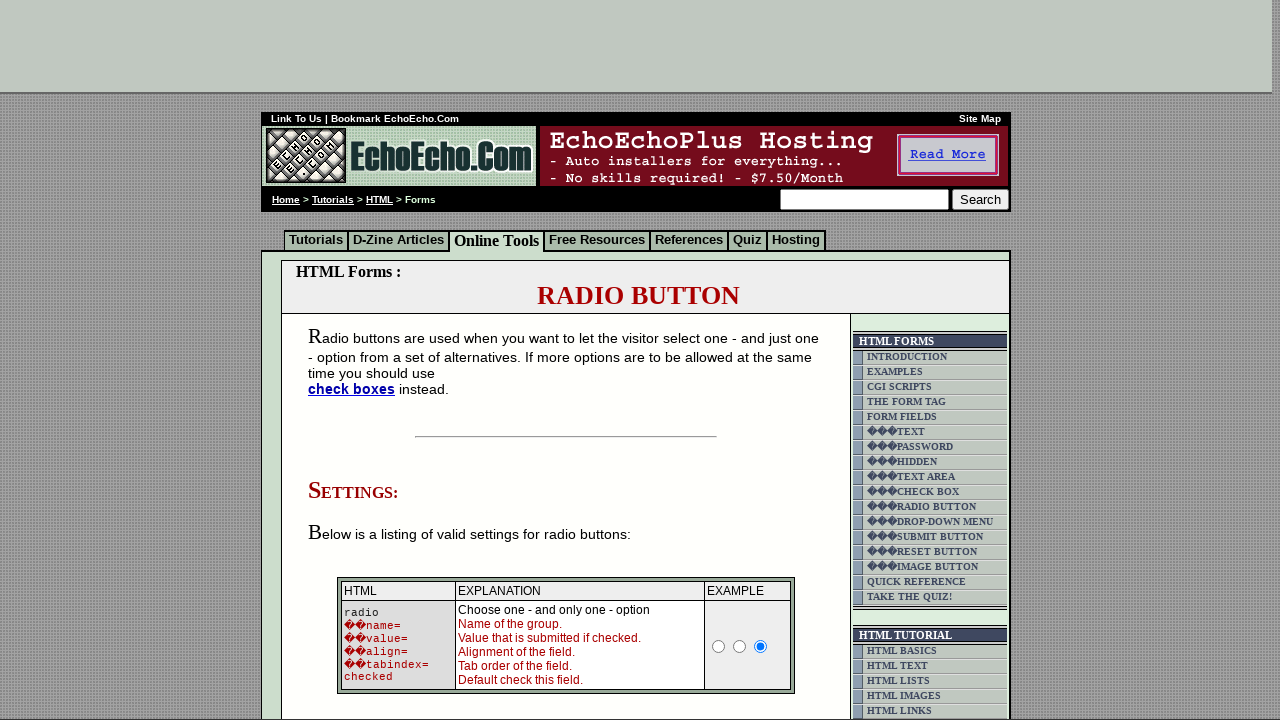